Navigates to a Brazilian stock market rankings page, scrolls down, clicks a "read more" button to expand the content, and waits for the full table of stock data to load.

Starting URL: https://investidor10.com.br/acoes/rankings/maiores-valor-de-mercado/

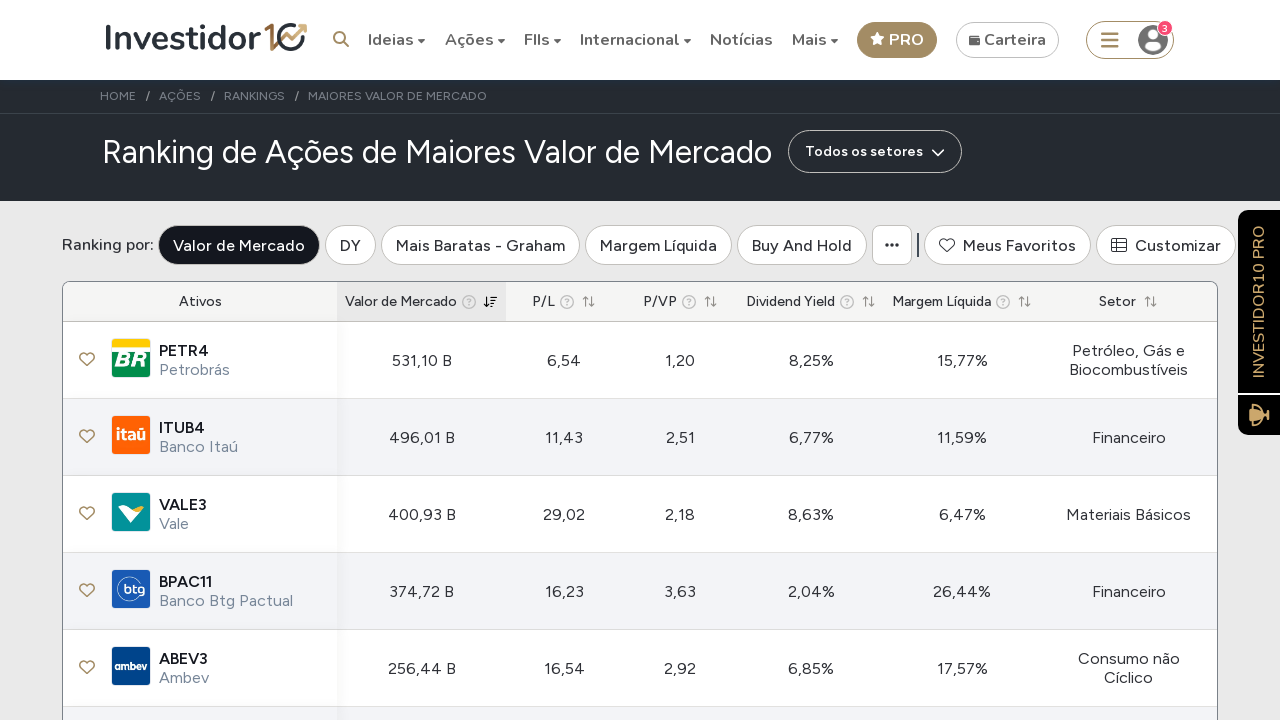

Navigated to Brazilian stock market rankings page
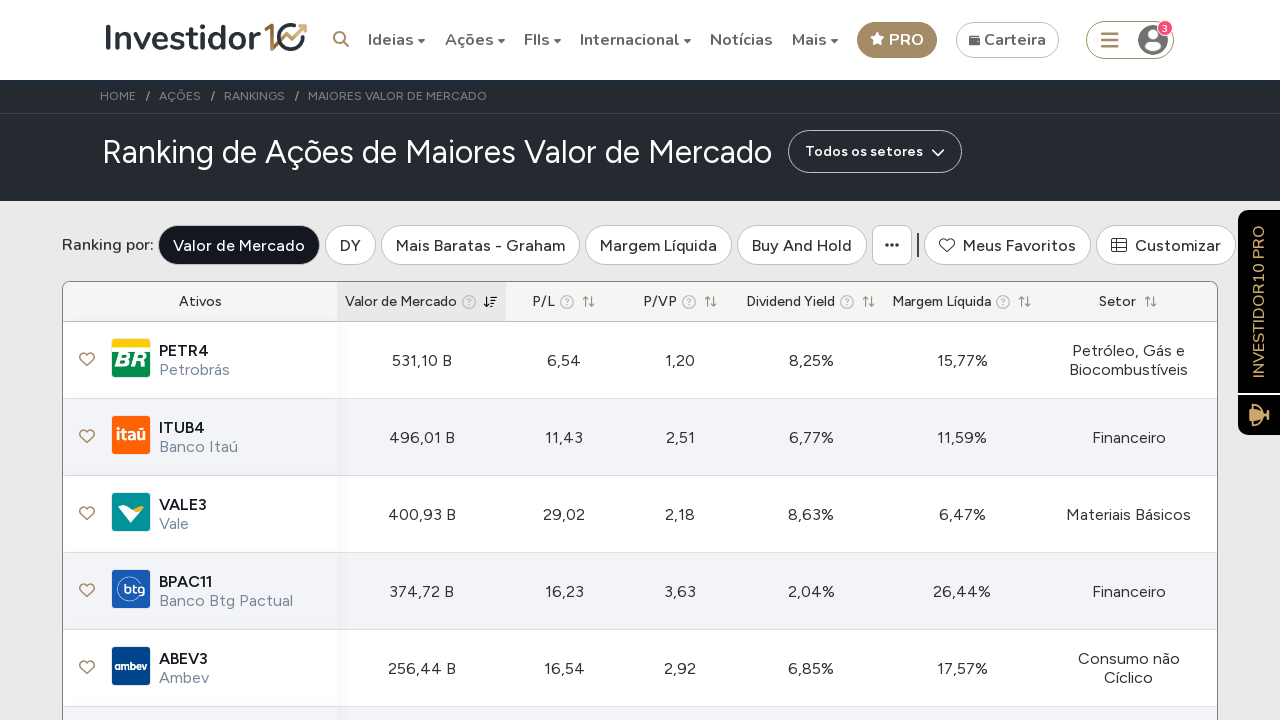

Scrolled down 800px to reveal the 'read more' button
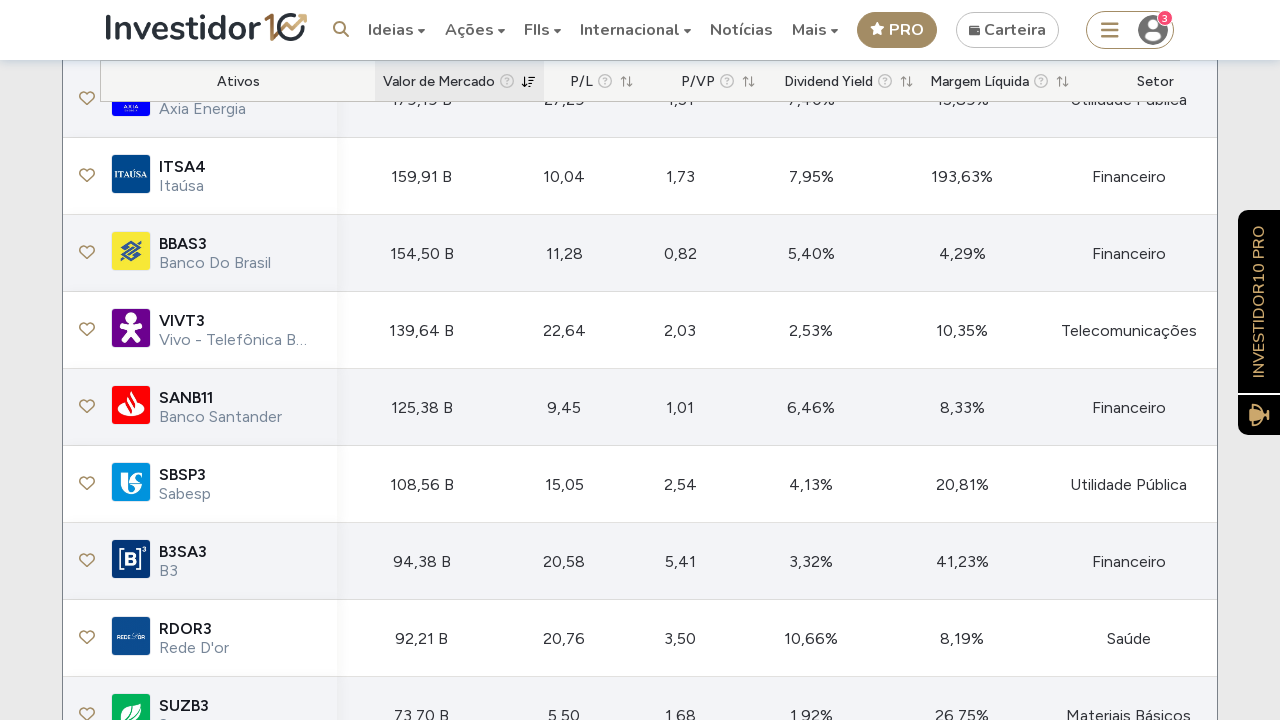

Read more button selector appeared
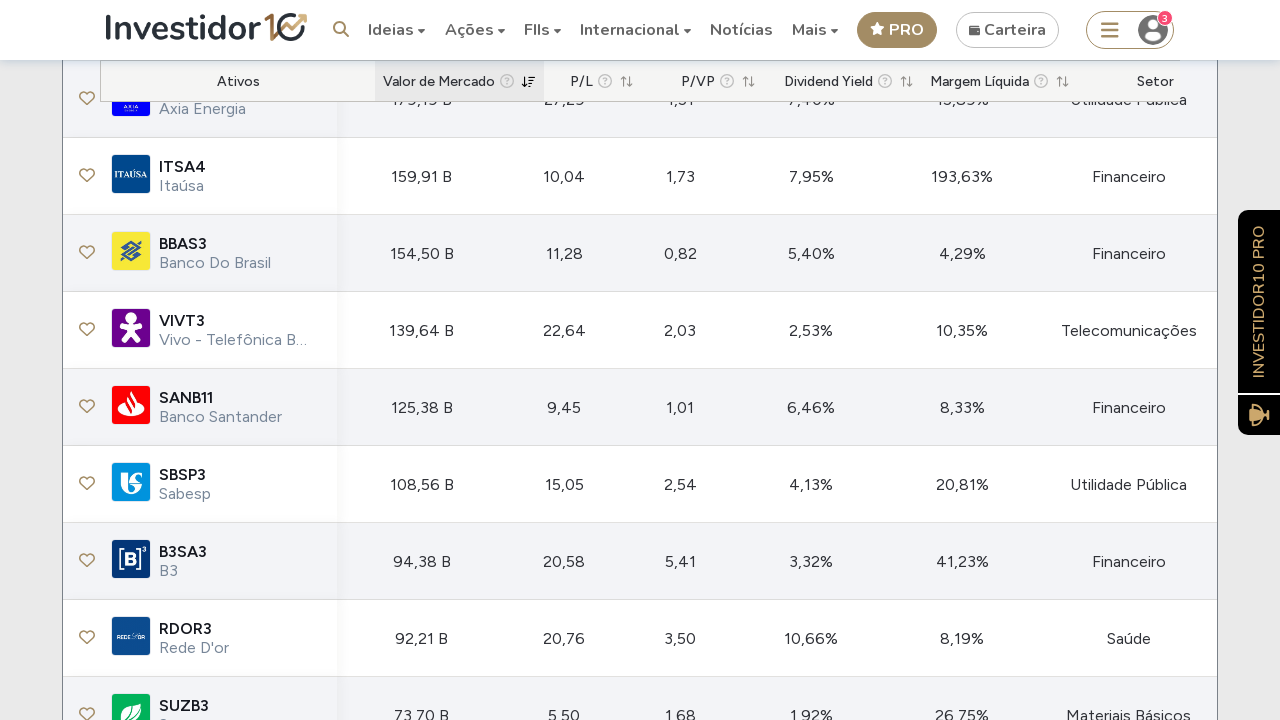

Clicked the 'read more' button to expand content at (640, 360) on .btn-readmore
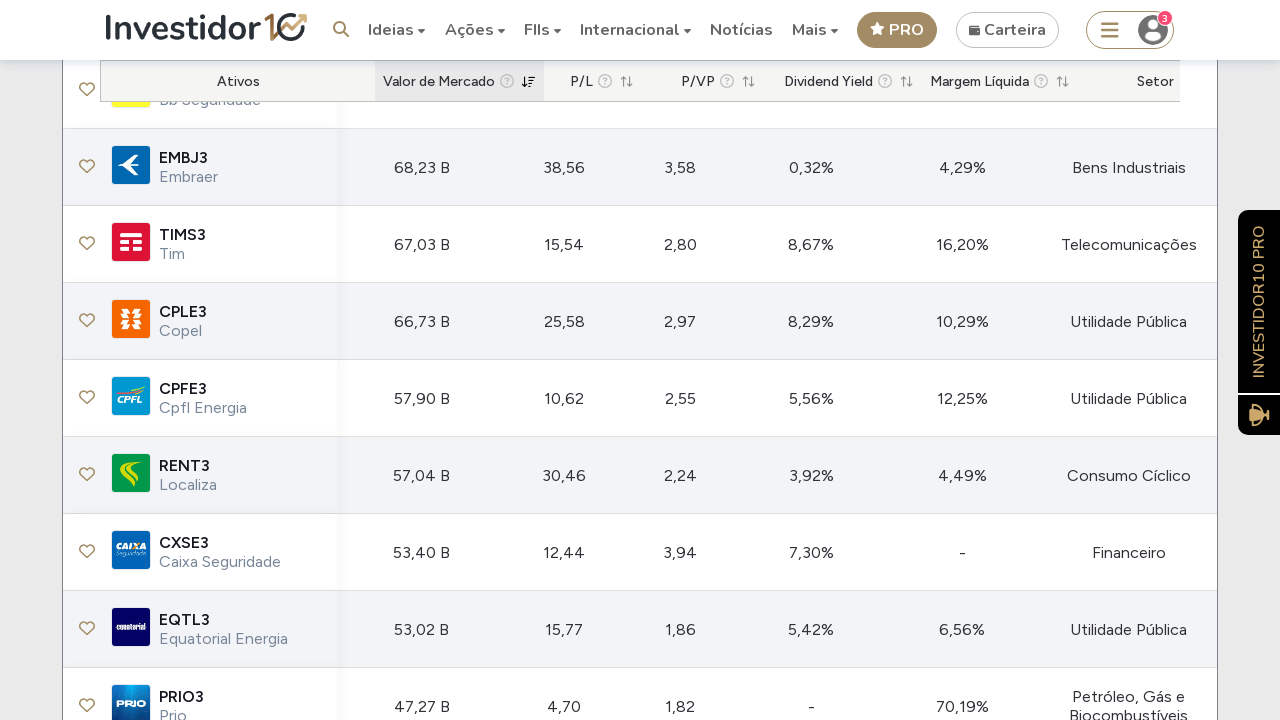

Table body loaded successfully
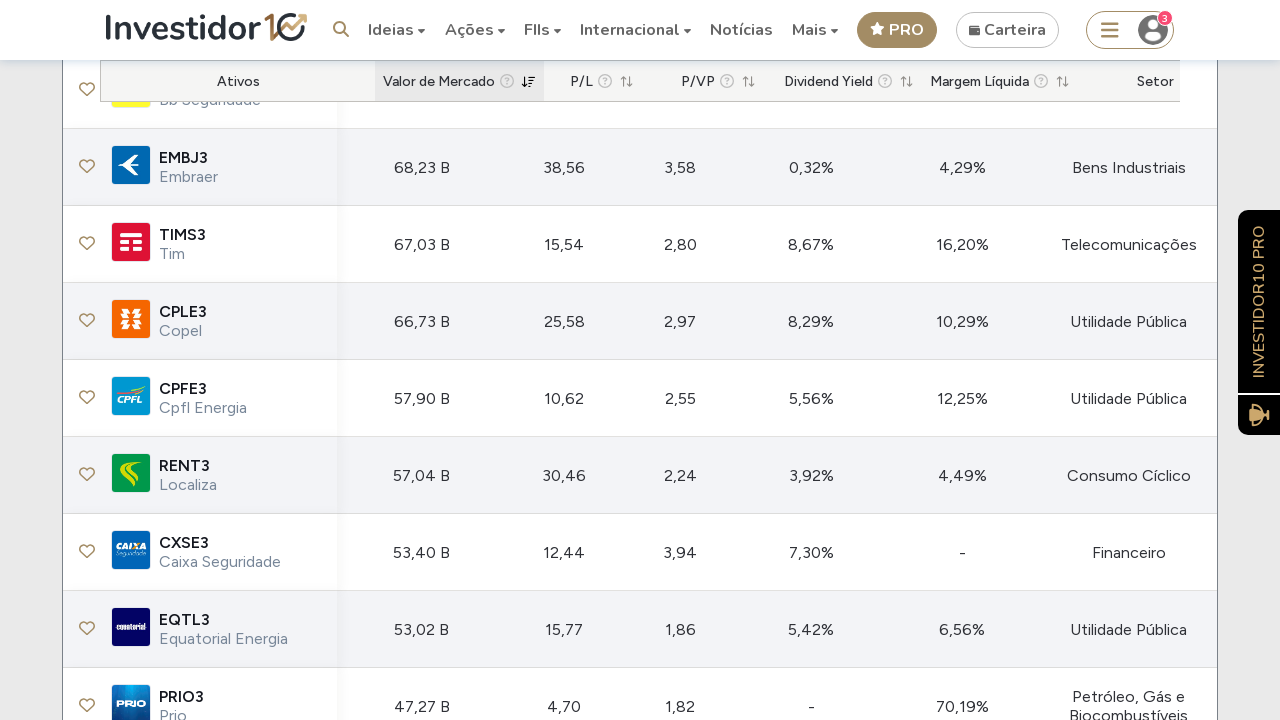

Table rows with stock data are present and visible
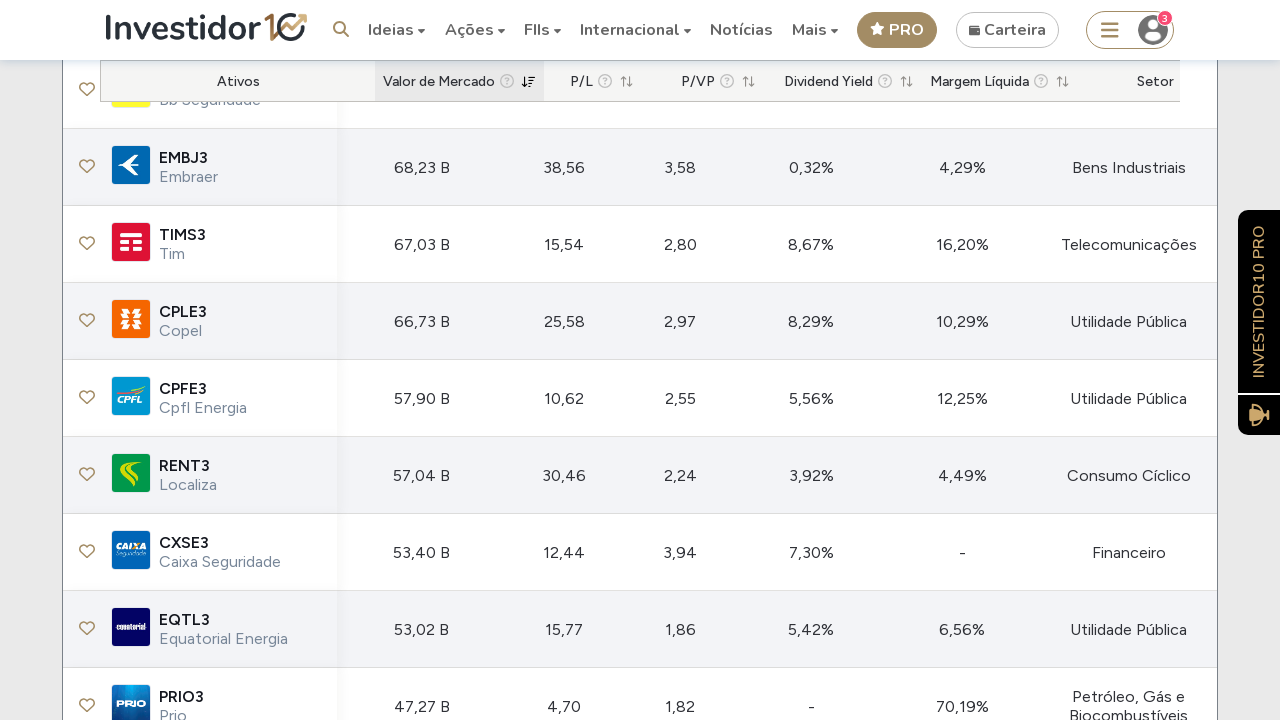

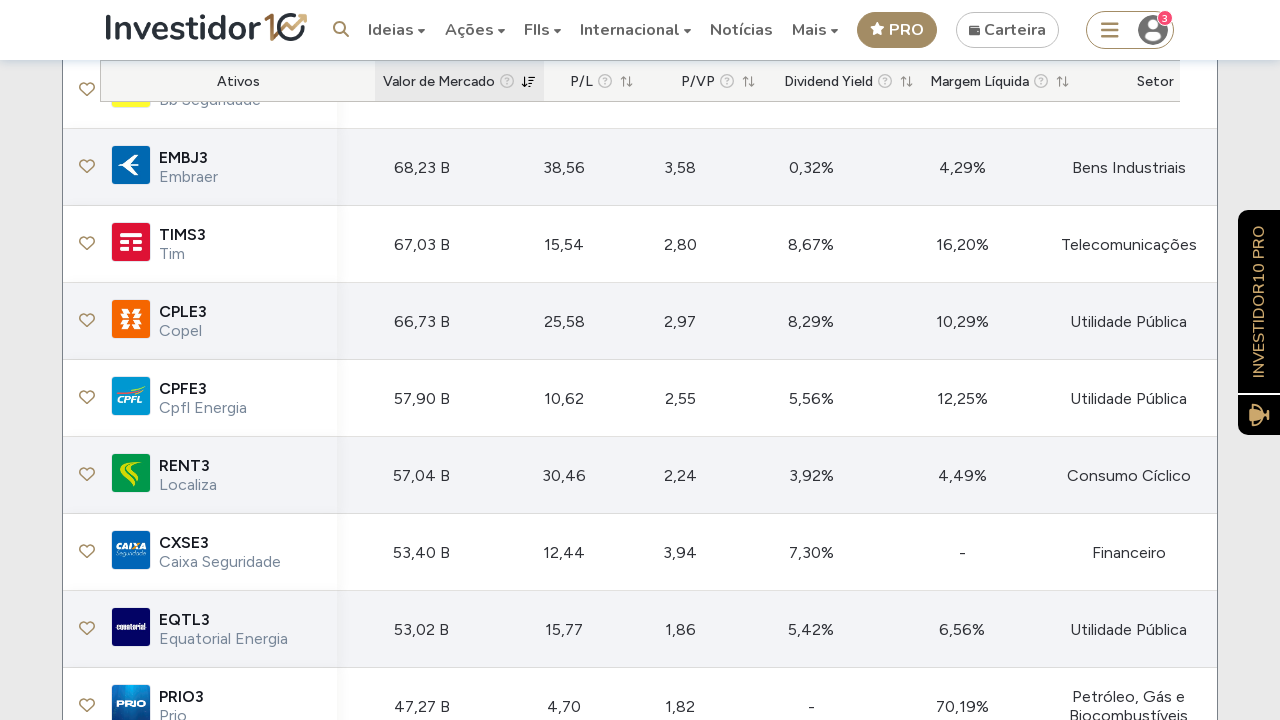